Navigates to an e-commerce demo site, clicks on the Laptops category, navigates to the next page of results, and verifies laptop product information is displayed

Starting URL: https://www.demoblaze.com/

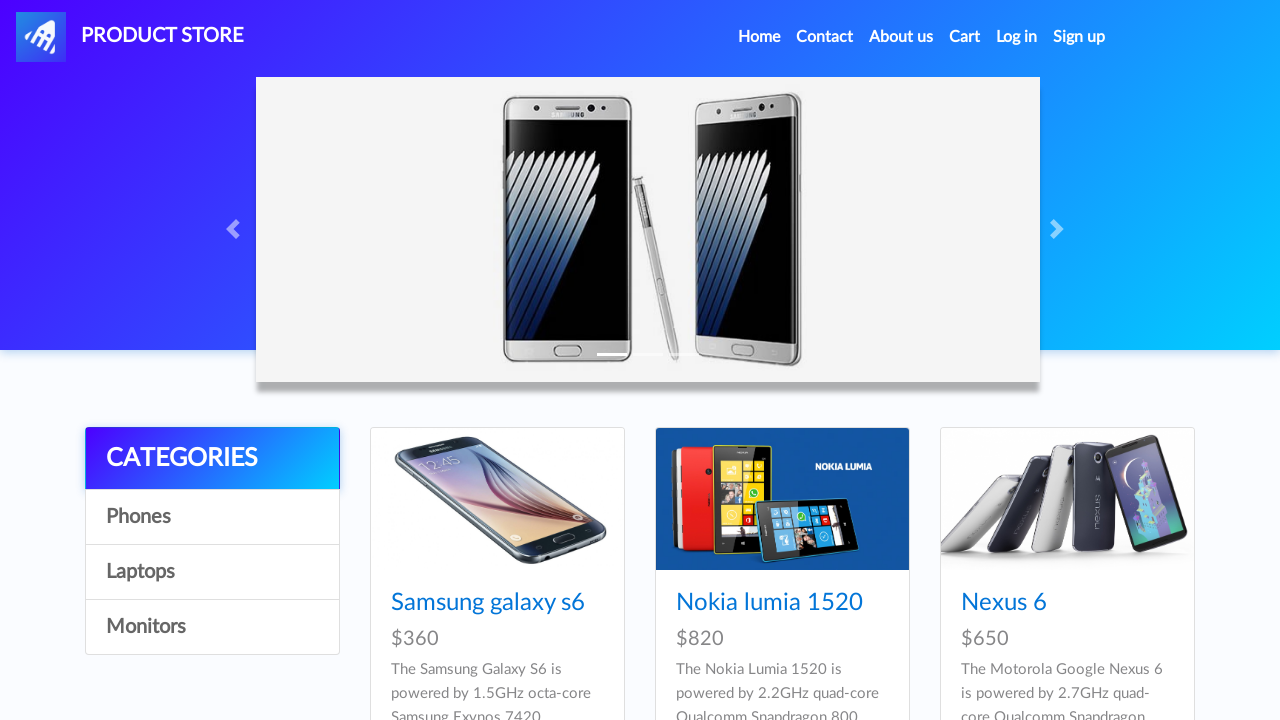

Clicked on Laptops category at (212, 572) on a:text('Laptops')
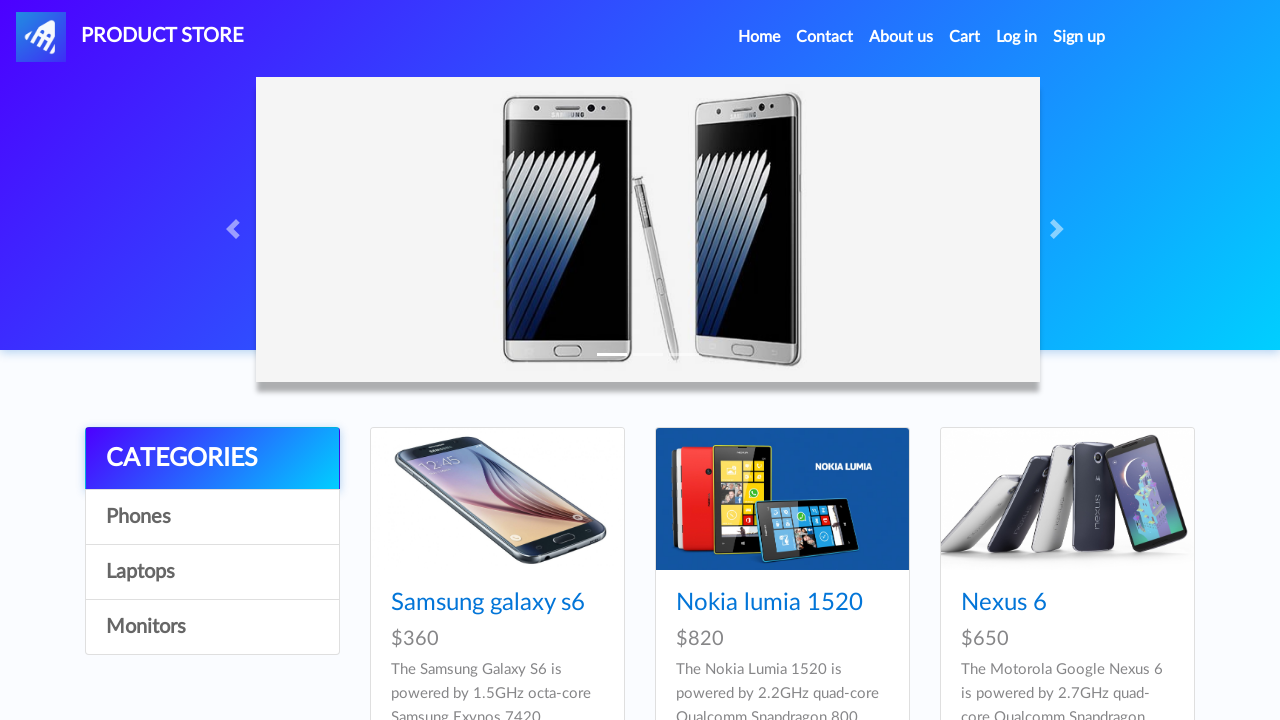

Laptop products loaded
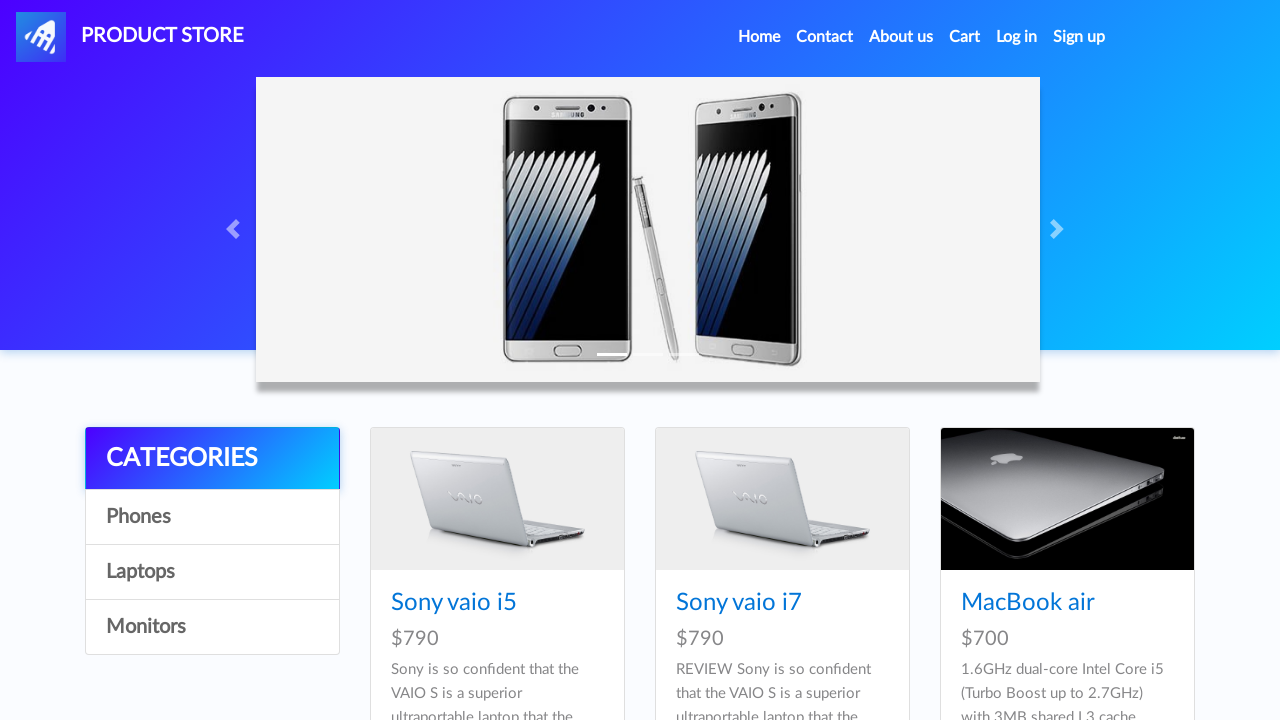

Clicked next page button at (1166, 386) on #next2
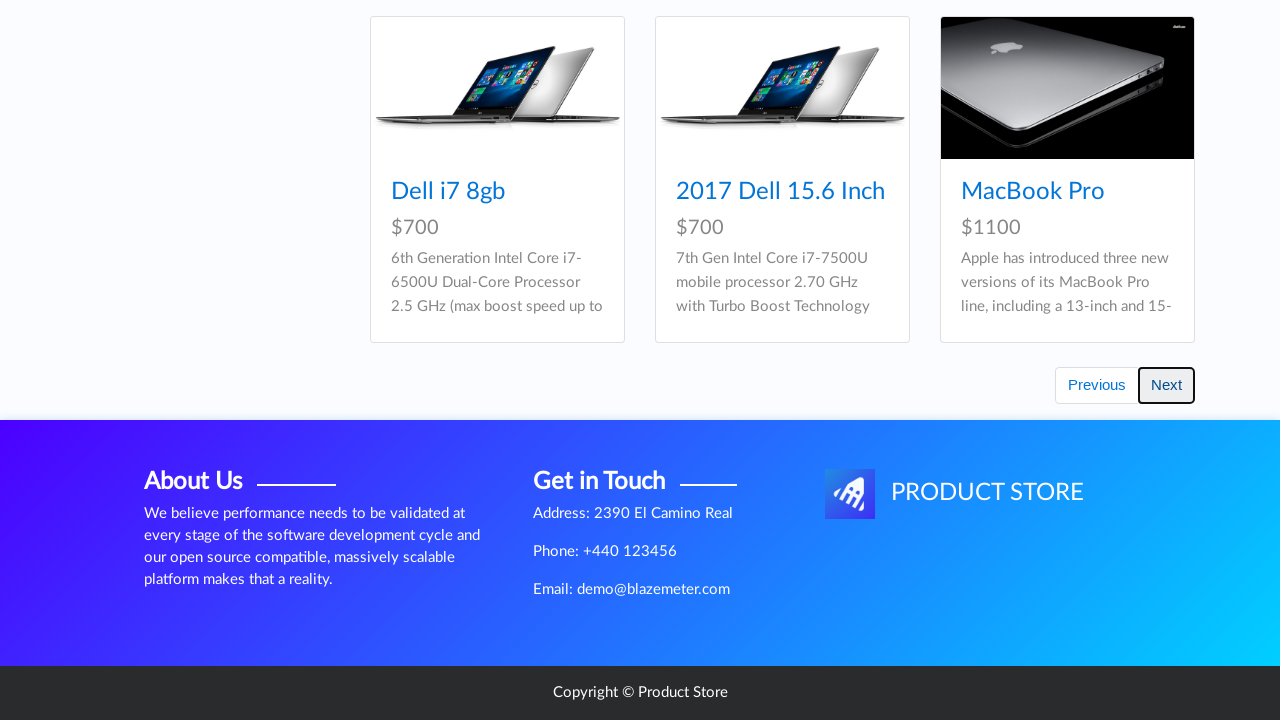

Next page of laptop products loaded
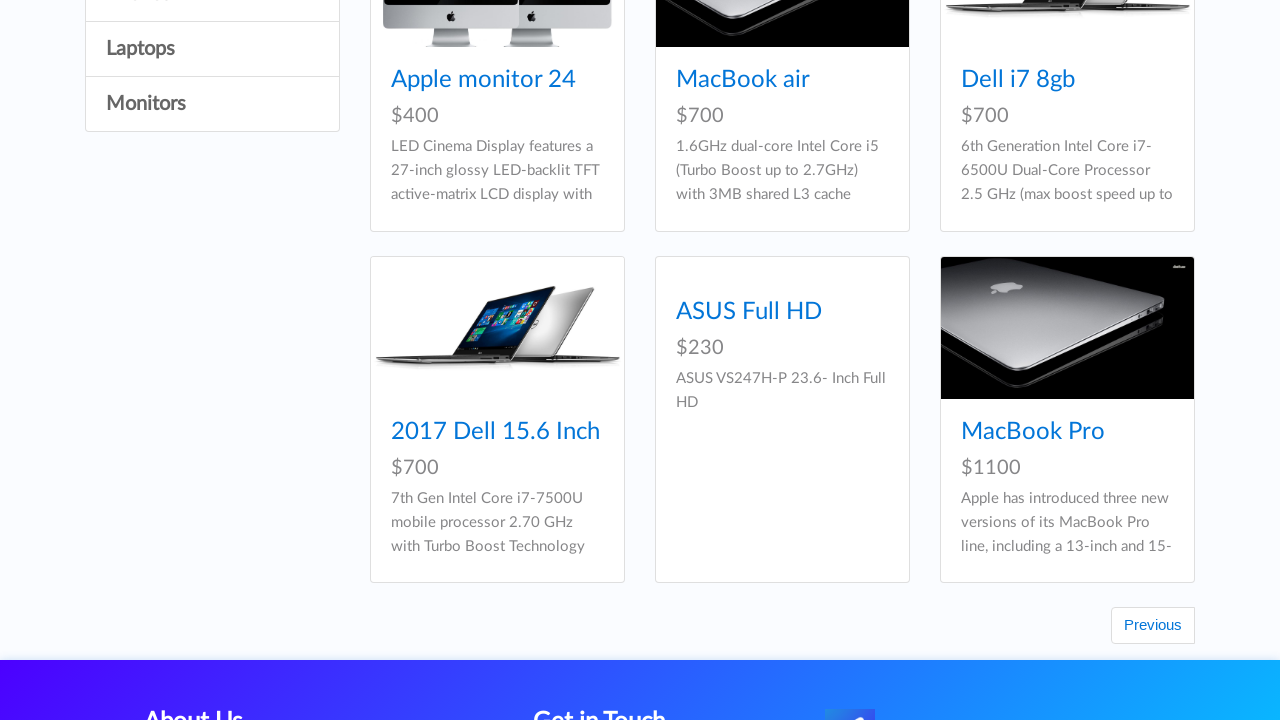

Retrieved 6 laptop product cards
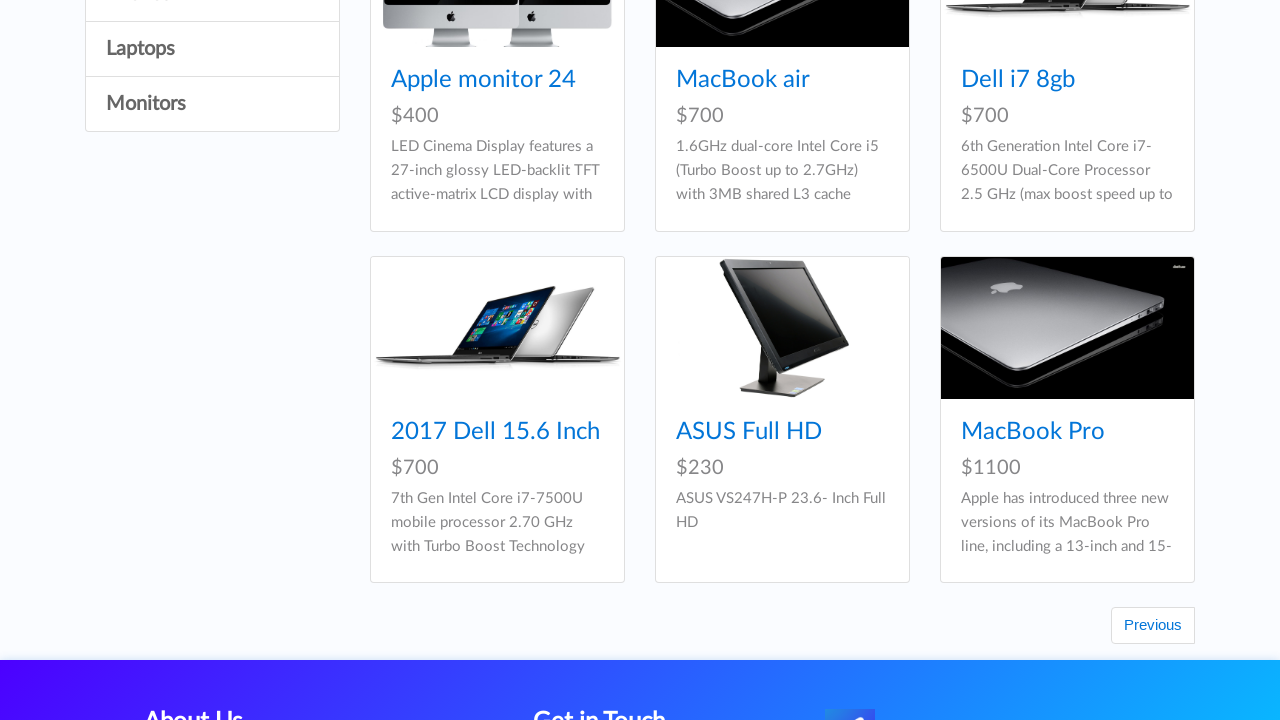

Verified laptop card has title element
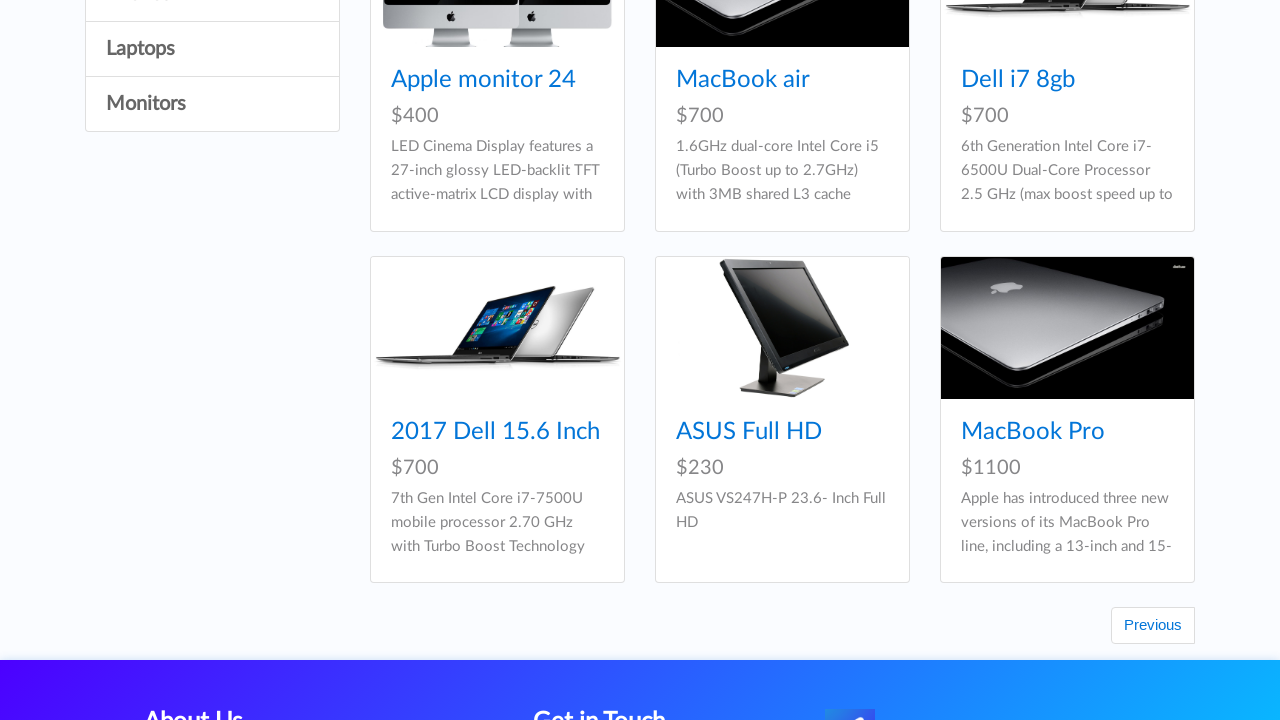

Verified laptop card has h5 element
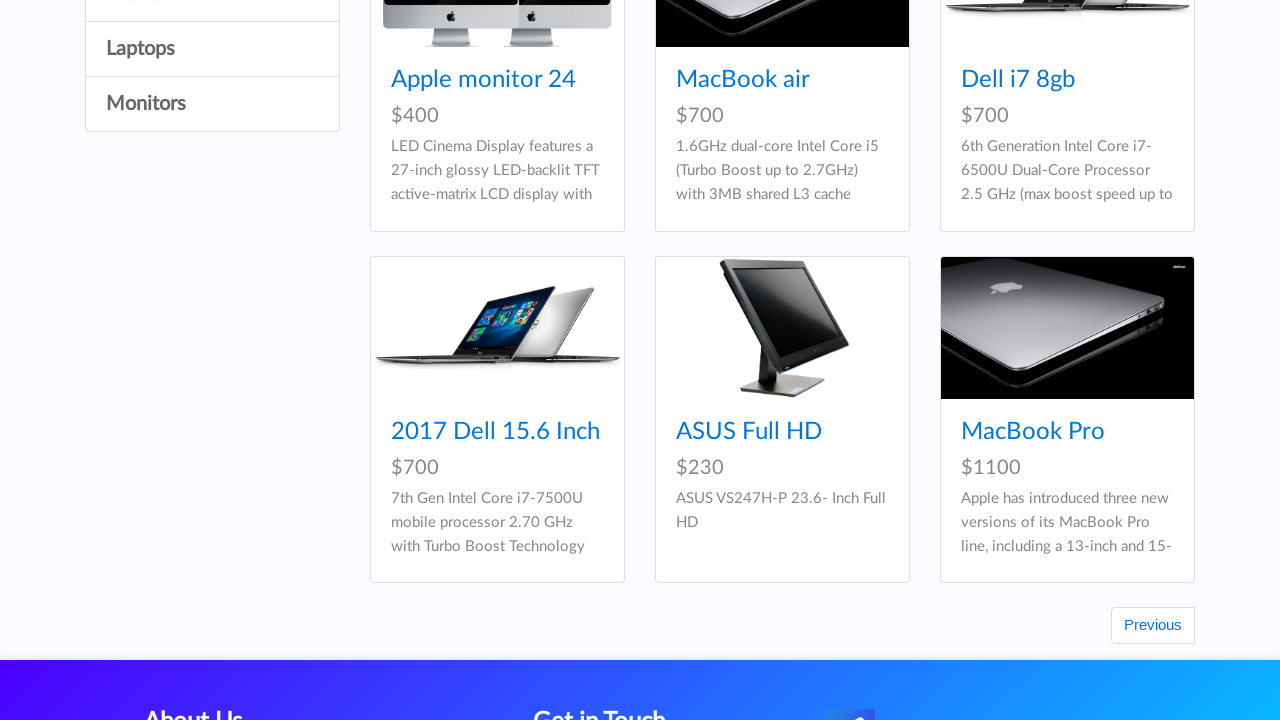

Verified laptop card has text element
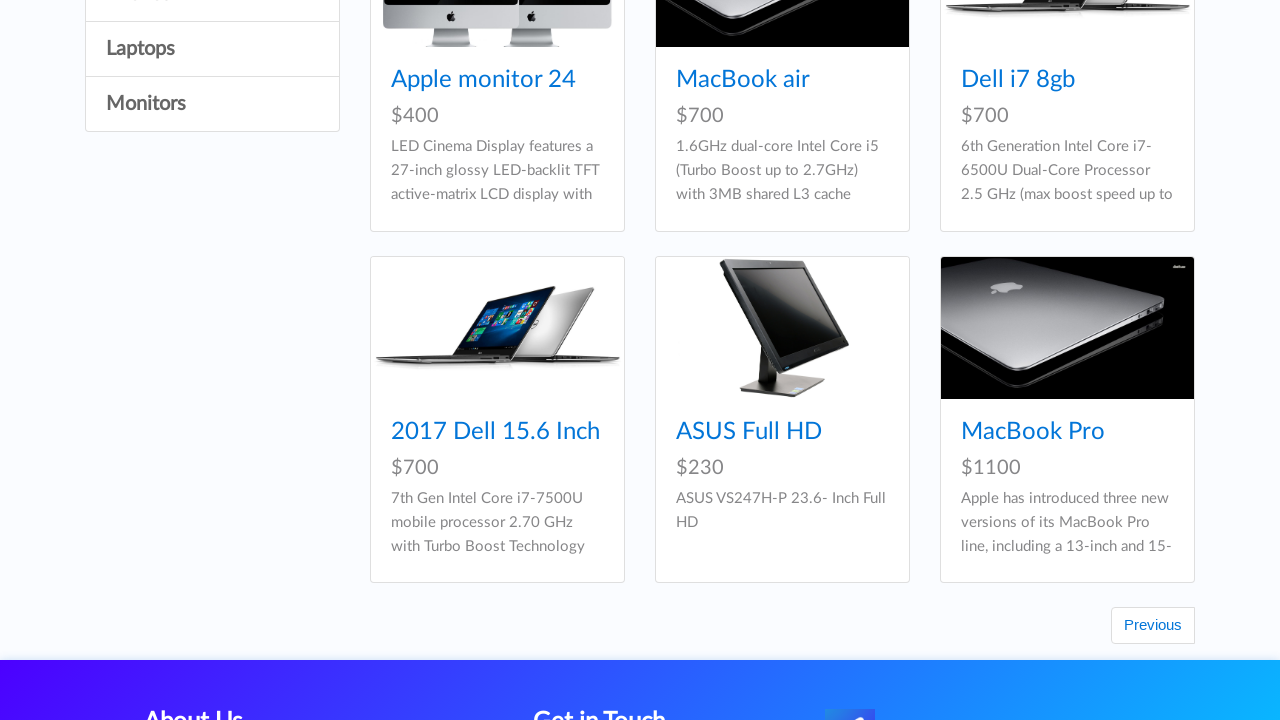

Verified laptop card has title element
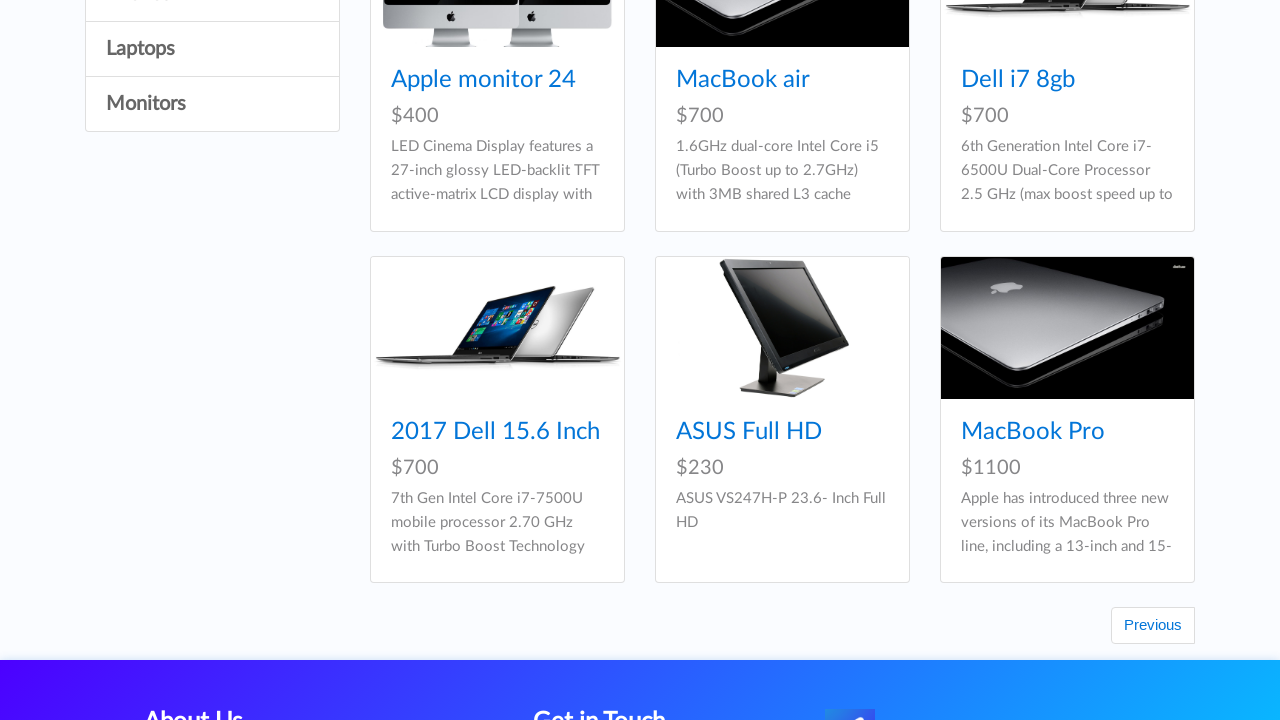

Verified laptop card has h5 element
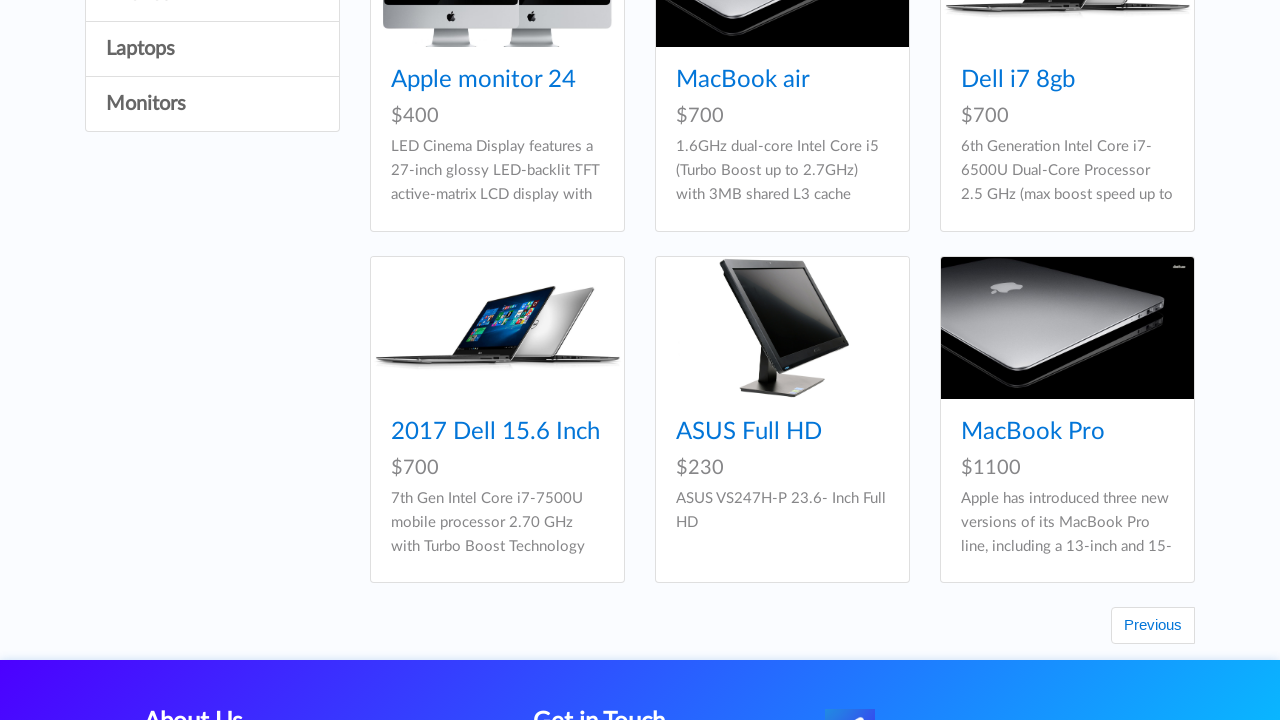

Verified laptop card has text element
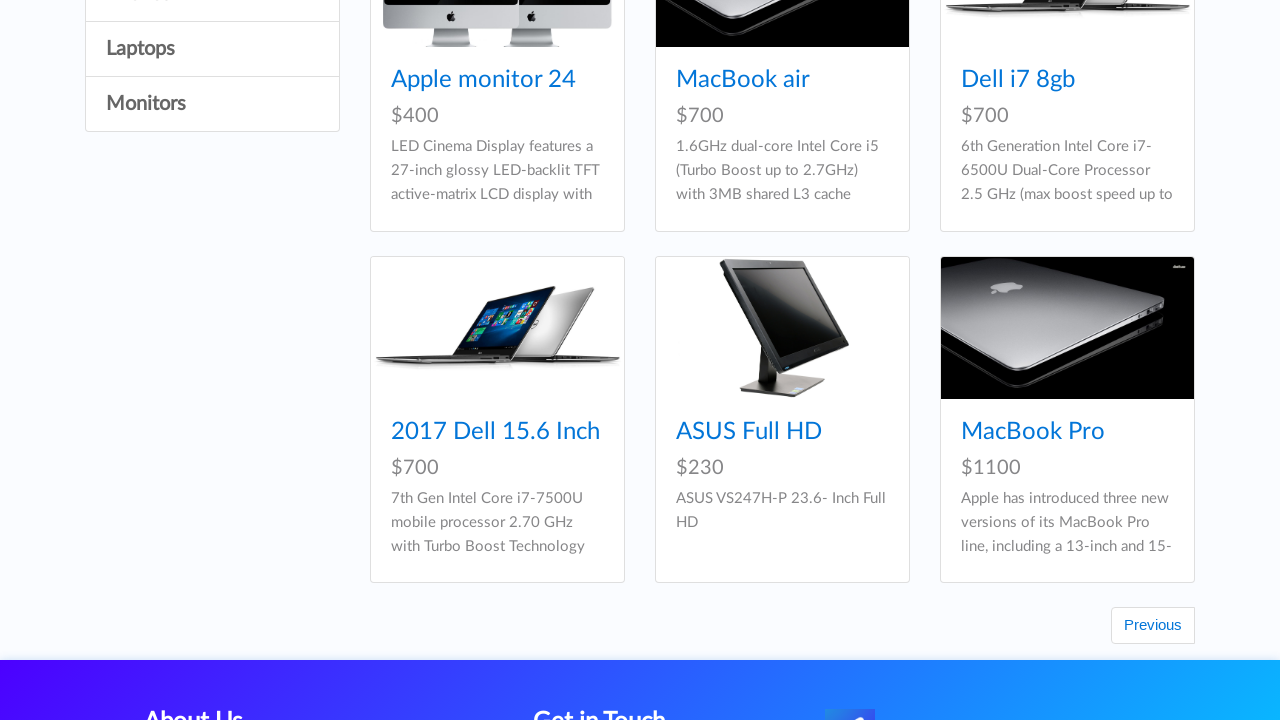

Verified laptop card has title element
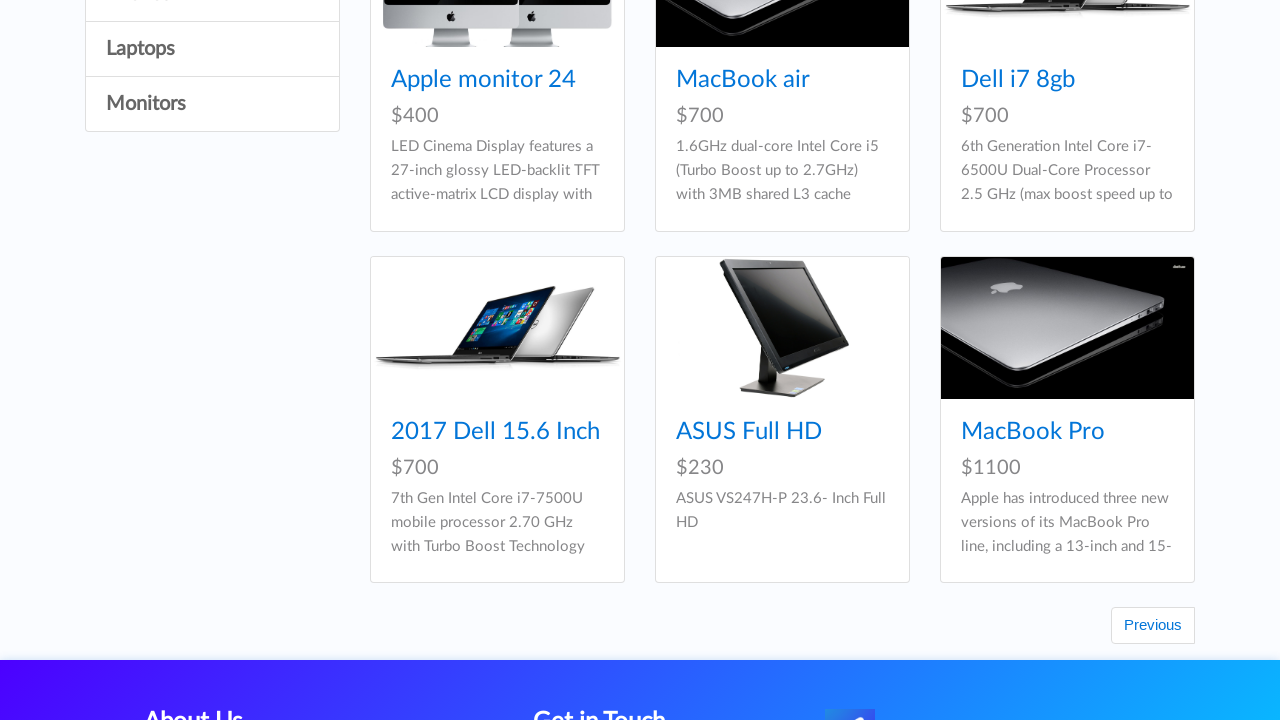

Verified laptop card has h5 element
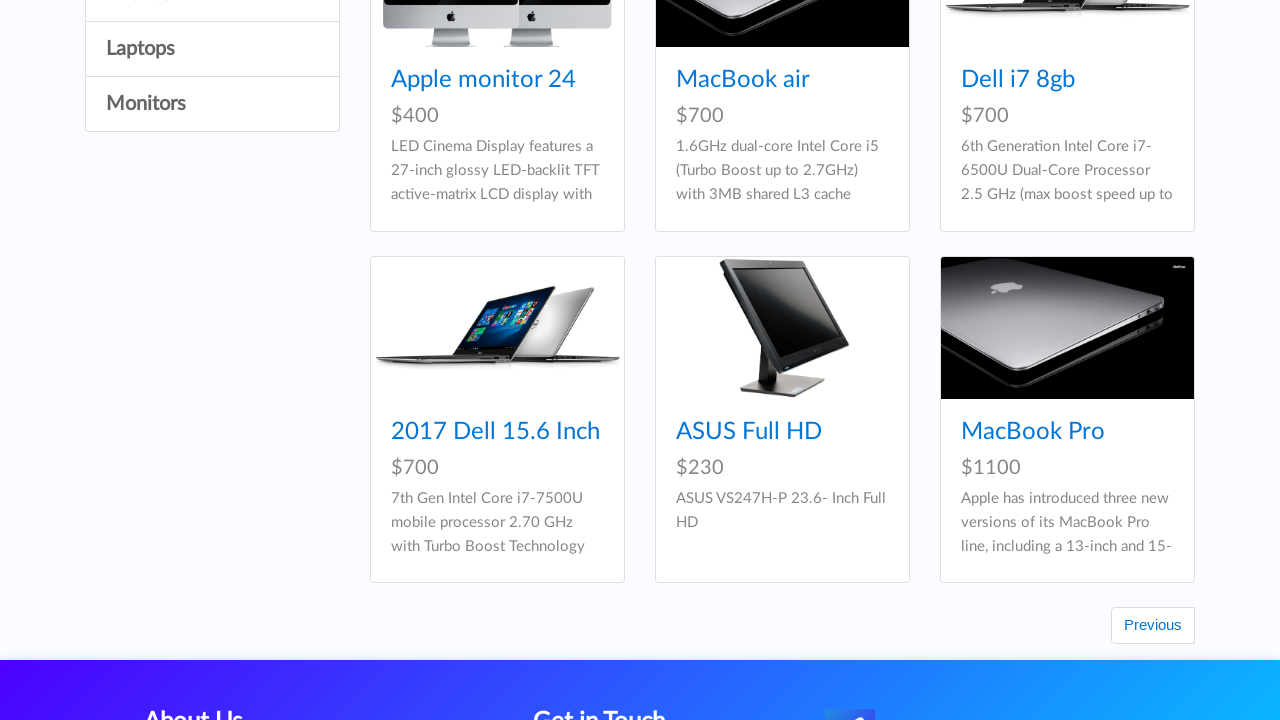

Verified laptop card has text element
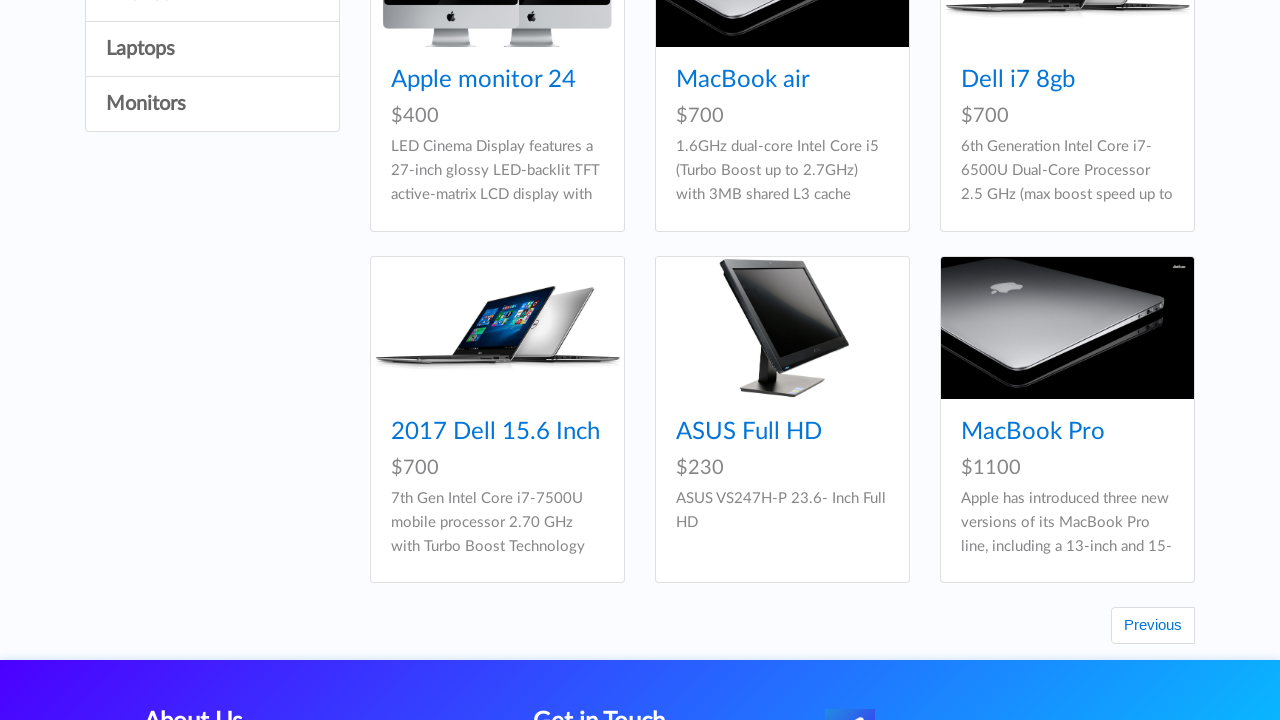

Verified laptop card has title element
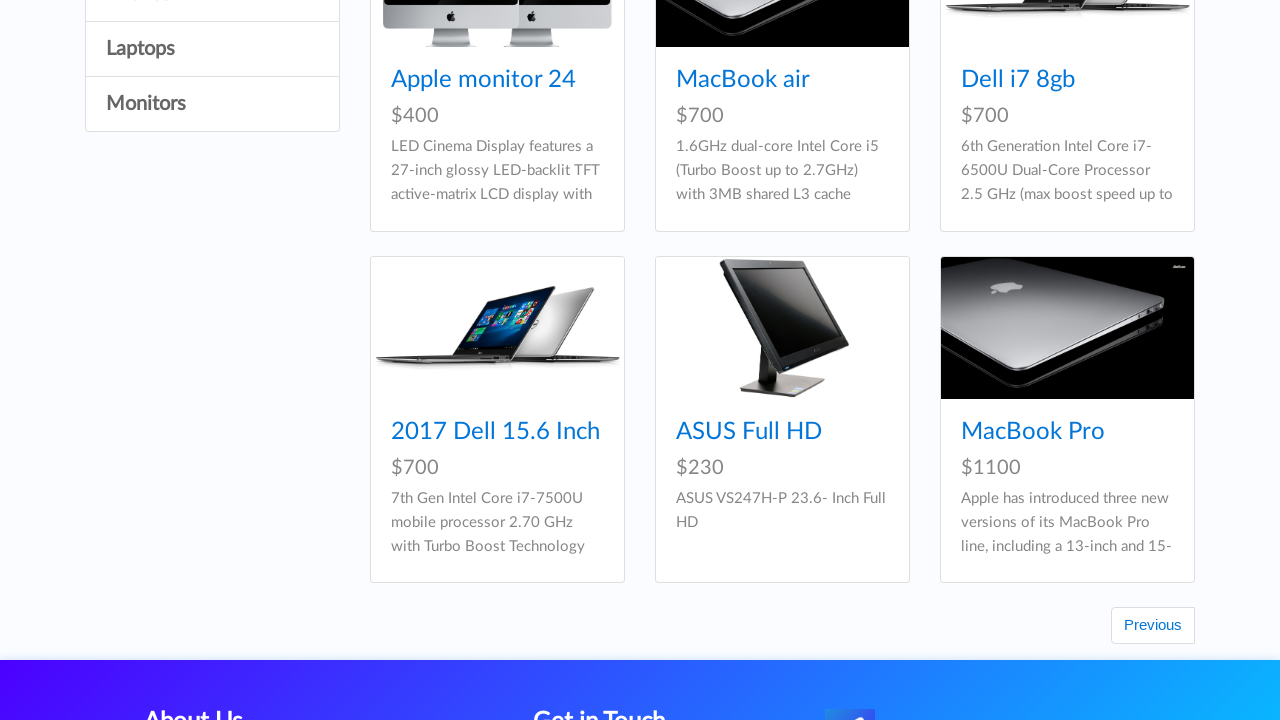

Verified laptop card has h5 element
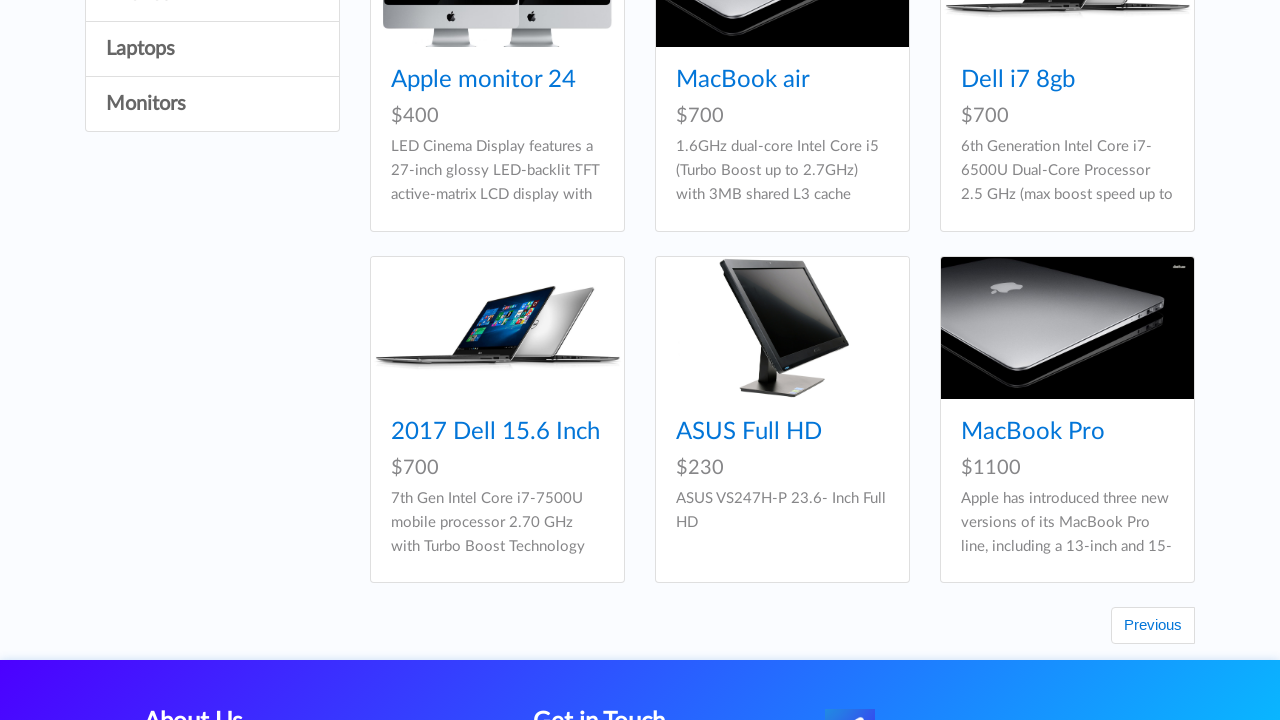

Verified laptop card has text element
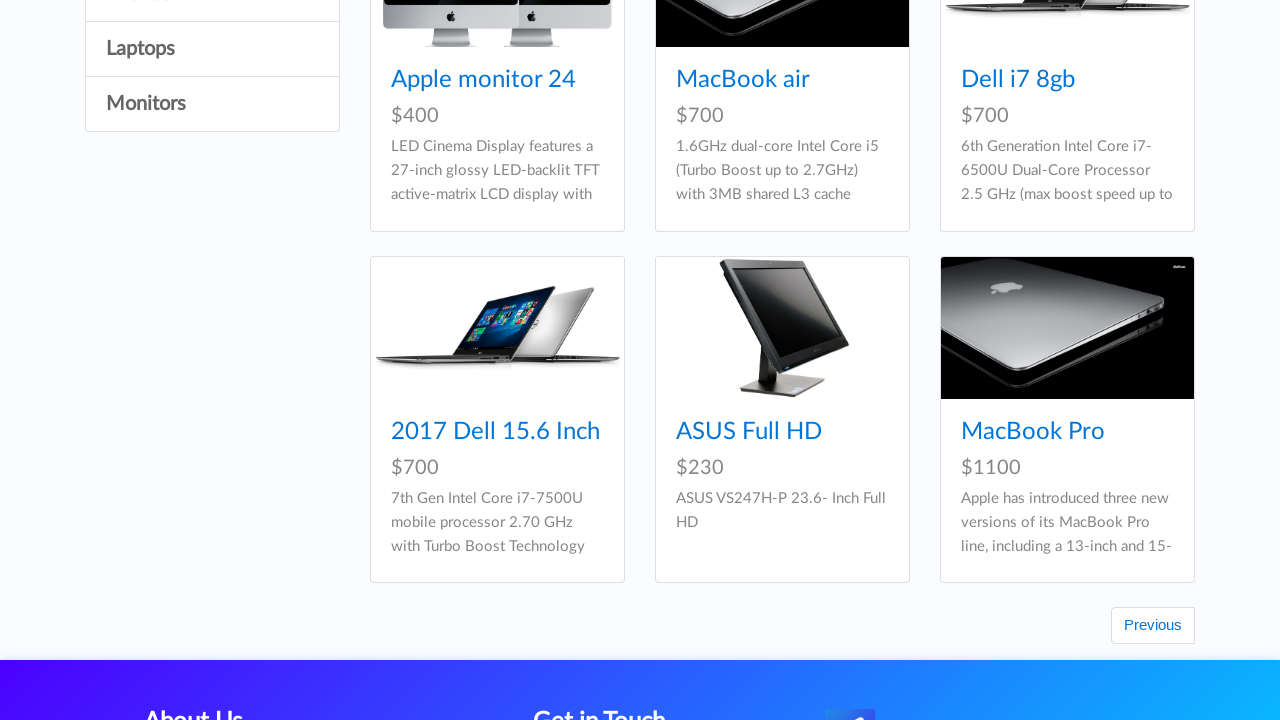

Verified laptop card has title element
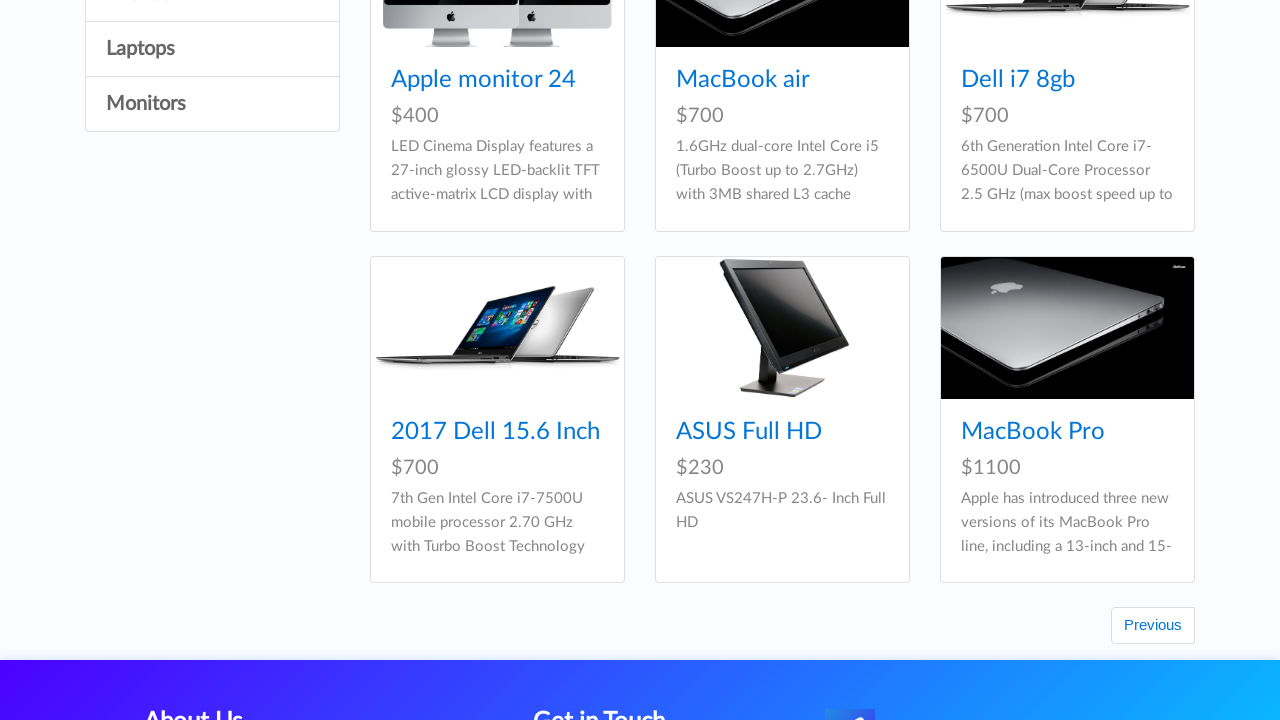

Verified laptop card has h5 element
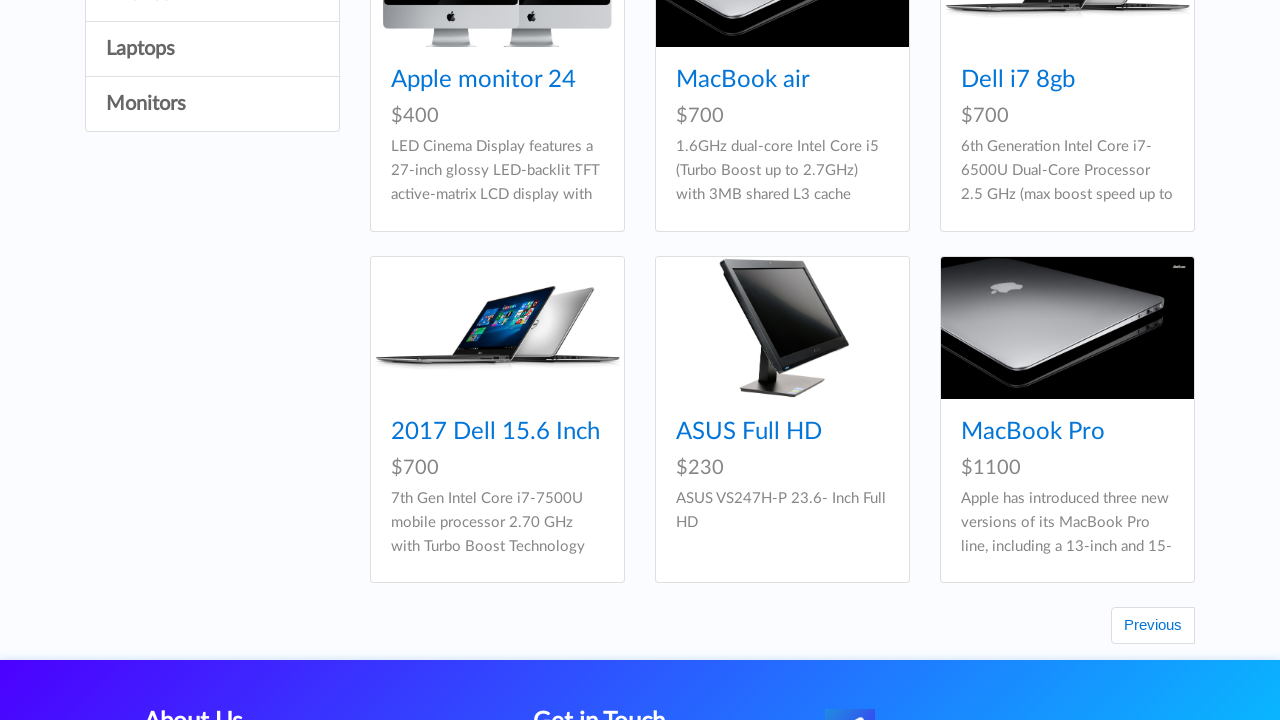

Verified laptop card has text element
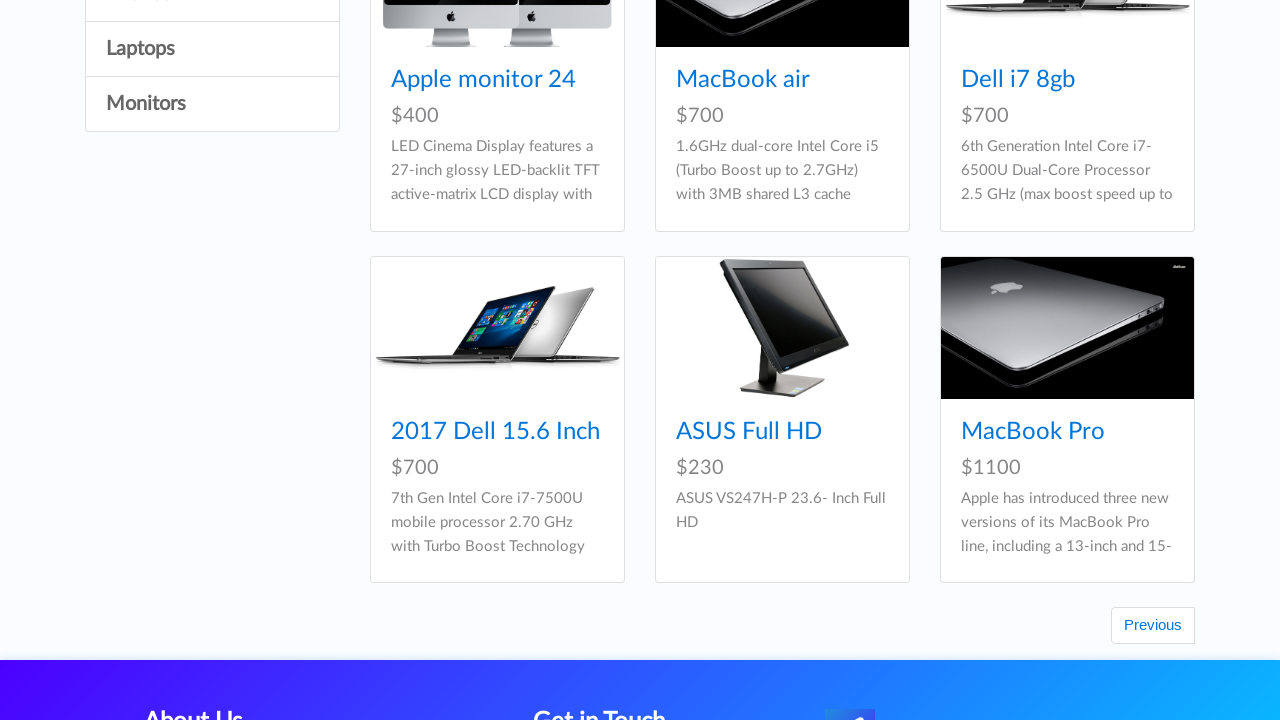

Verified laptop card has title element
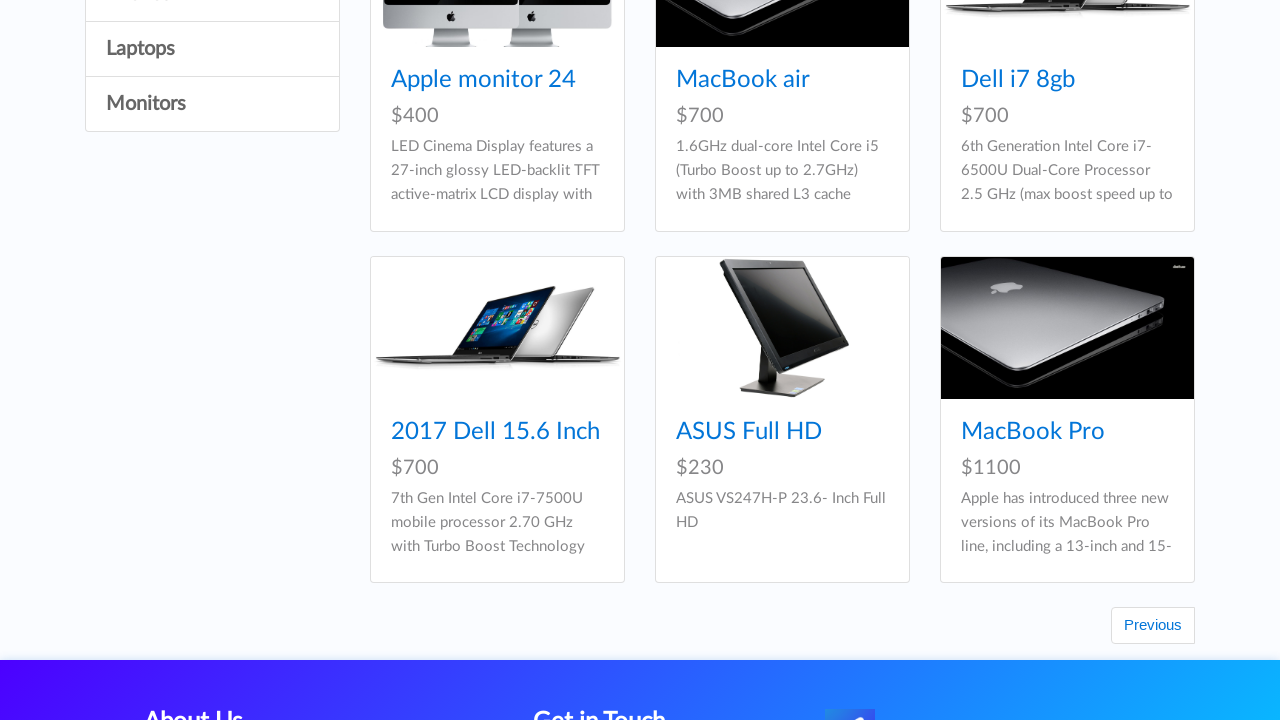

Verified laptop card has h5 element
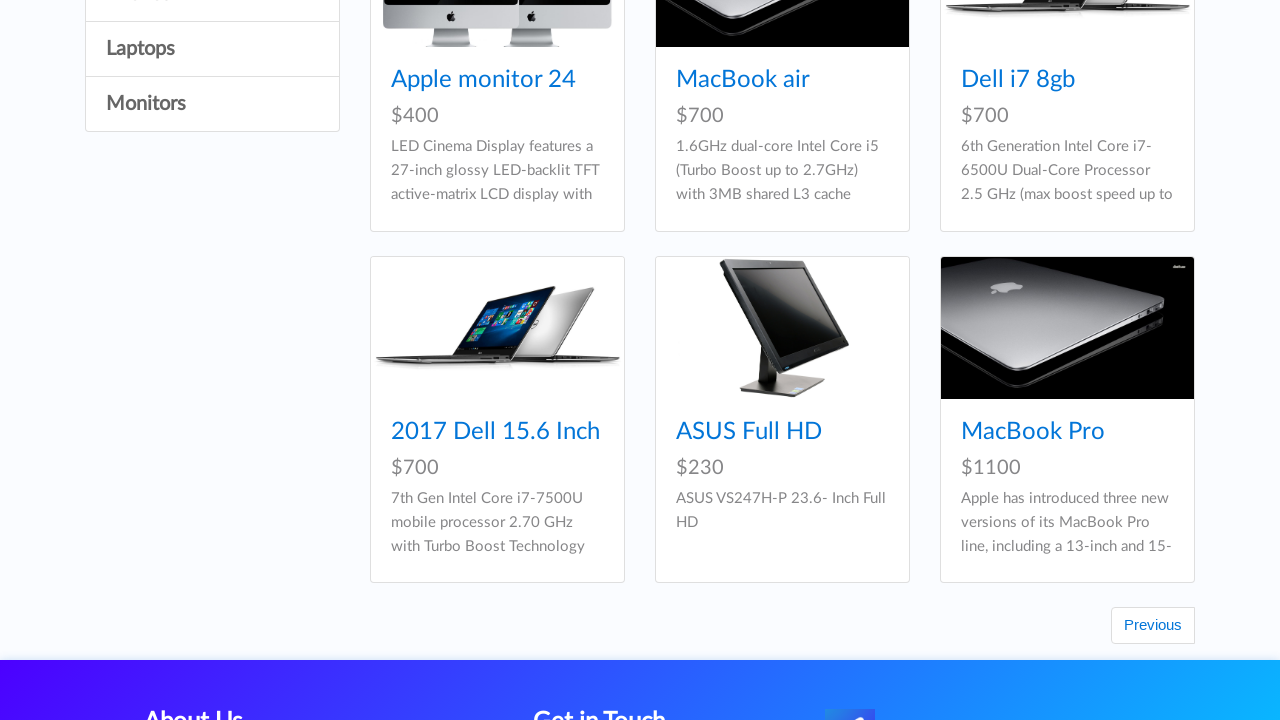

Verified laptop card has text element
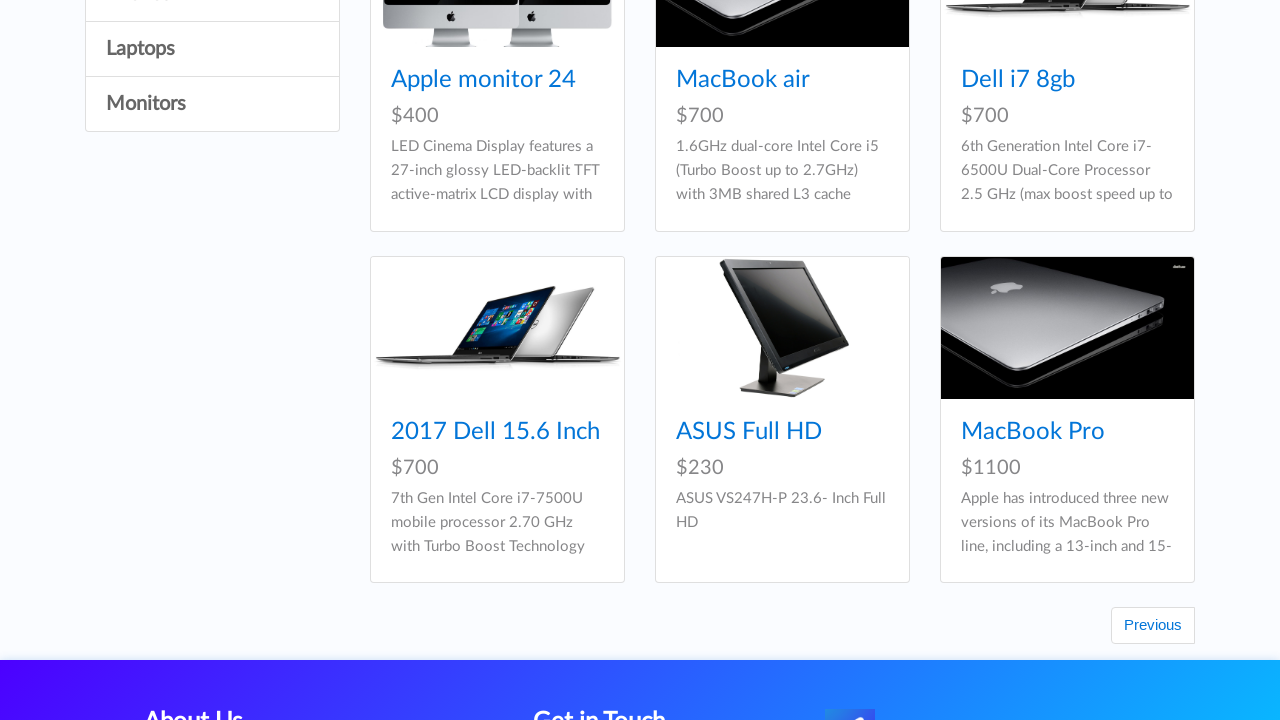

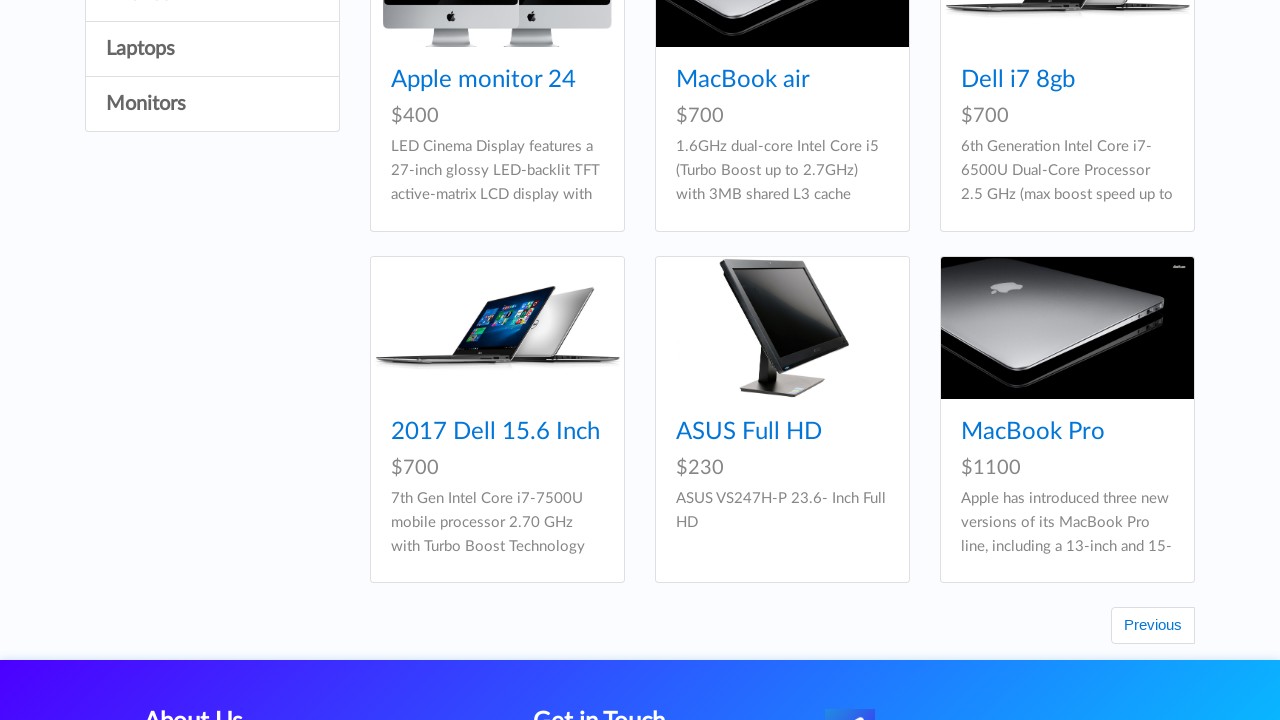